Tests form filling by first clicking a link with a calculated numeric text, then filling in personal information fields (first name, last name, city, country) and submitting the form.

Starting URL: http://suninjuly.github.io/find_link_text

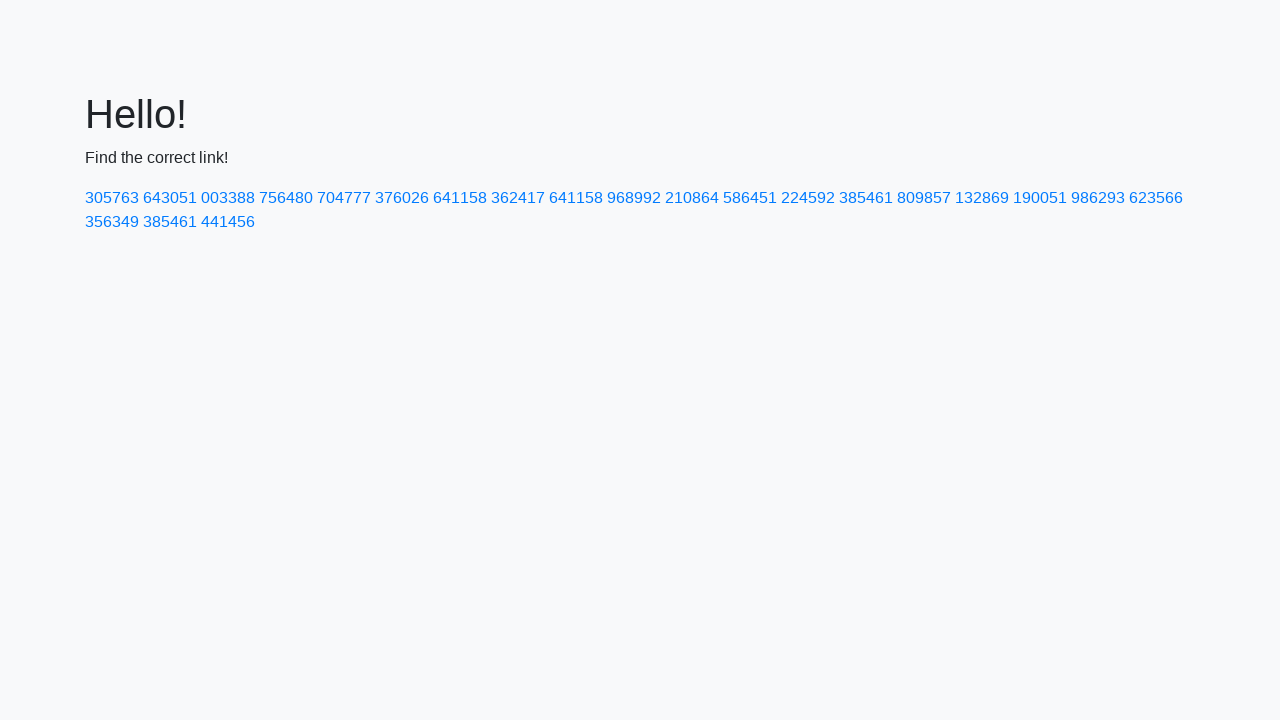

Calculated link text value (224118) from mathematical expression
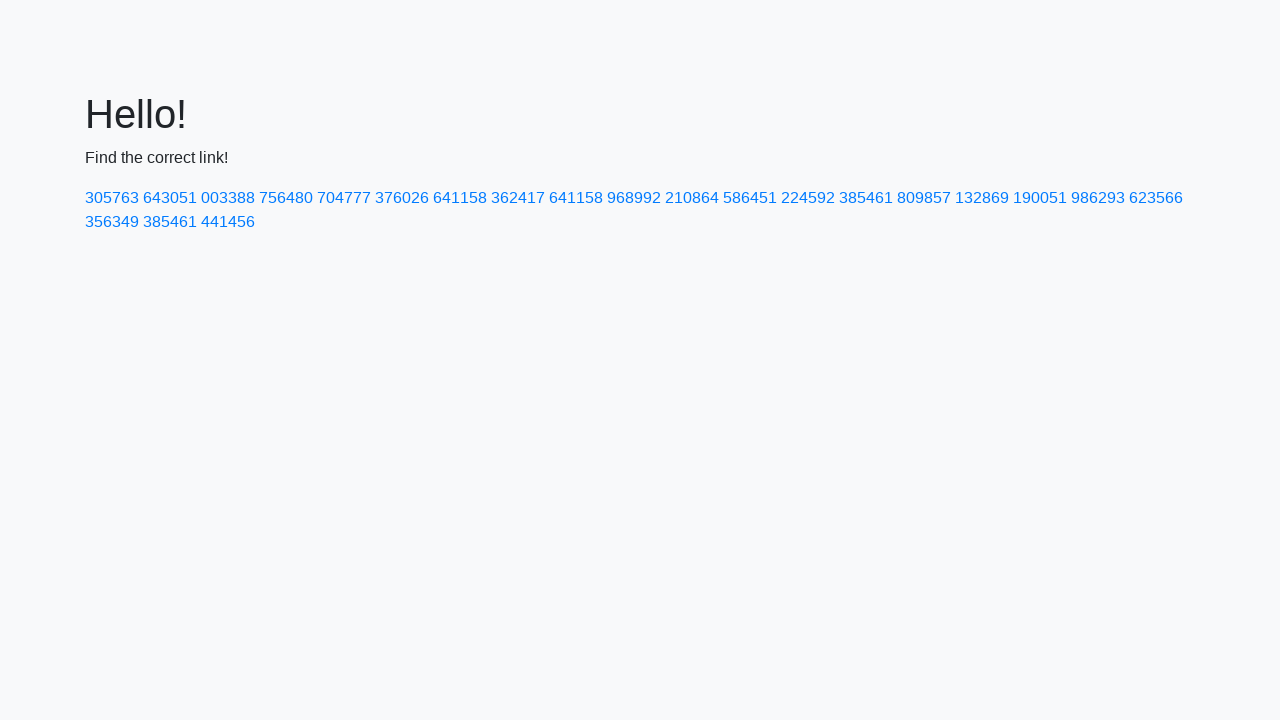

Clicked link with calculated numeric text '224592' at (808, 198) on a:has-text('224592')
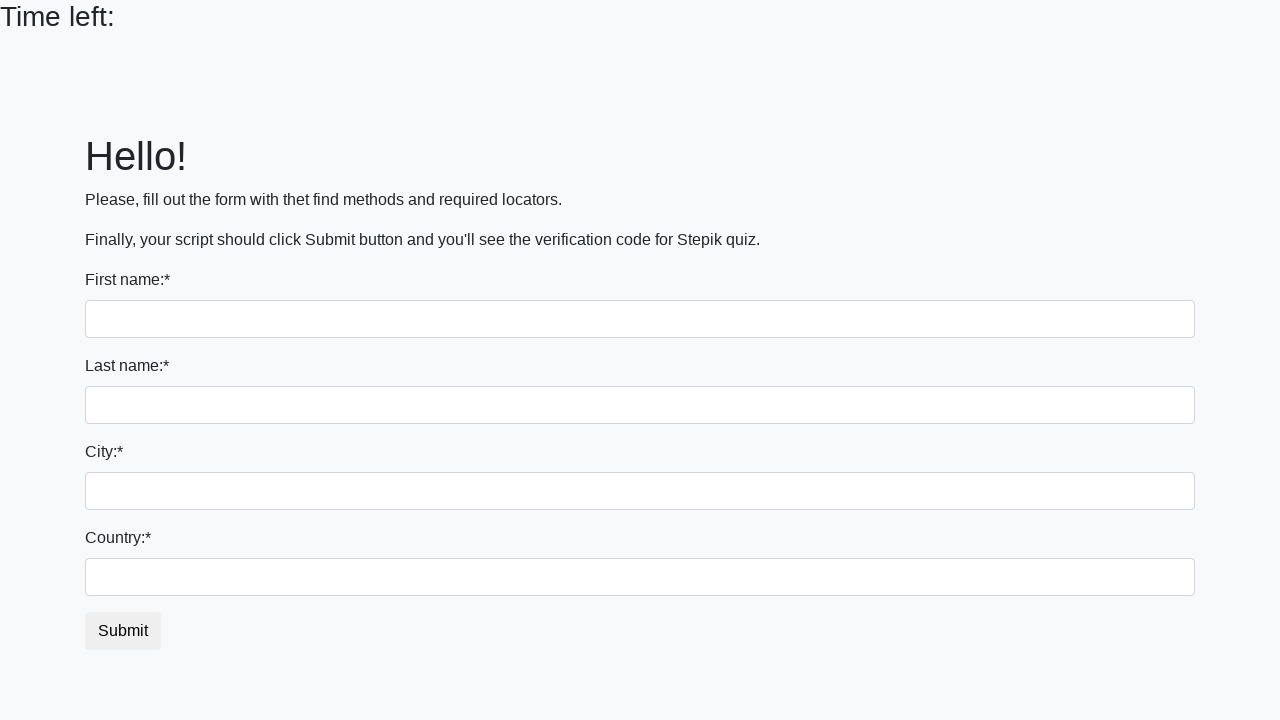

Filled first name field with 'Ivan' on [name='first_name']
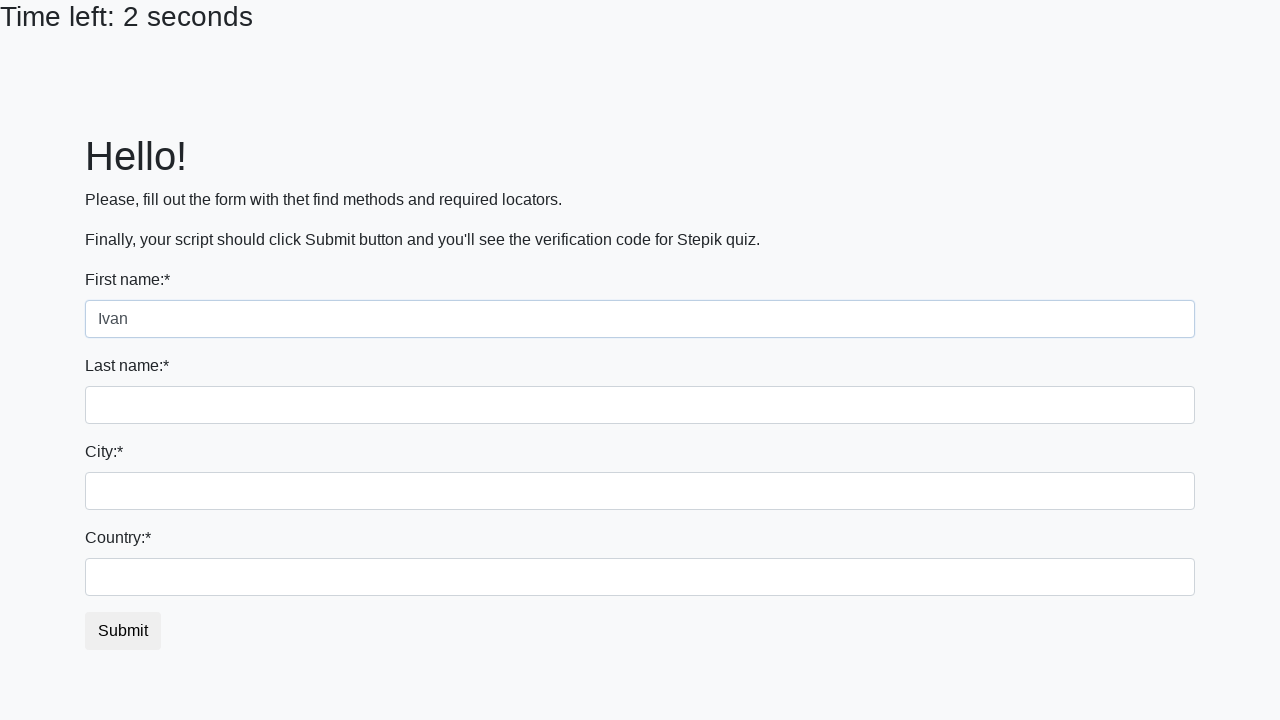

Filled last name field with 'Petrov' on [name='last_name']
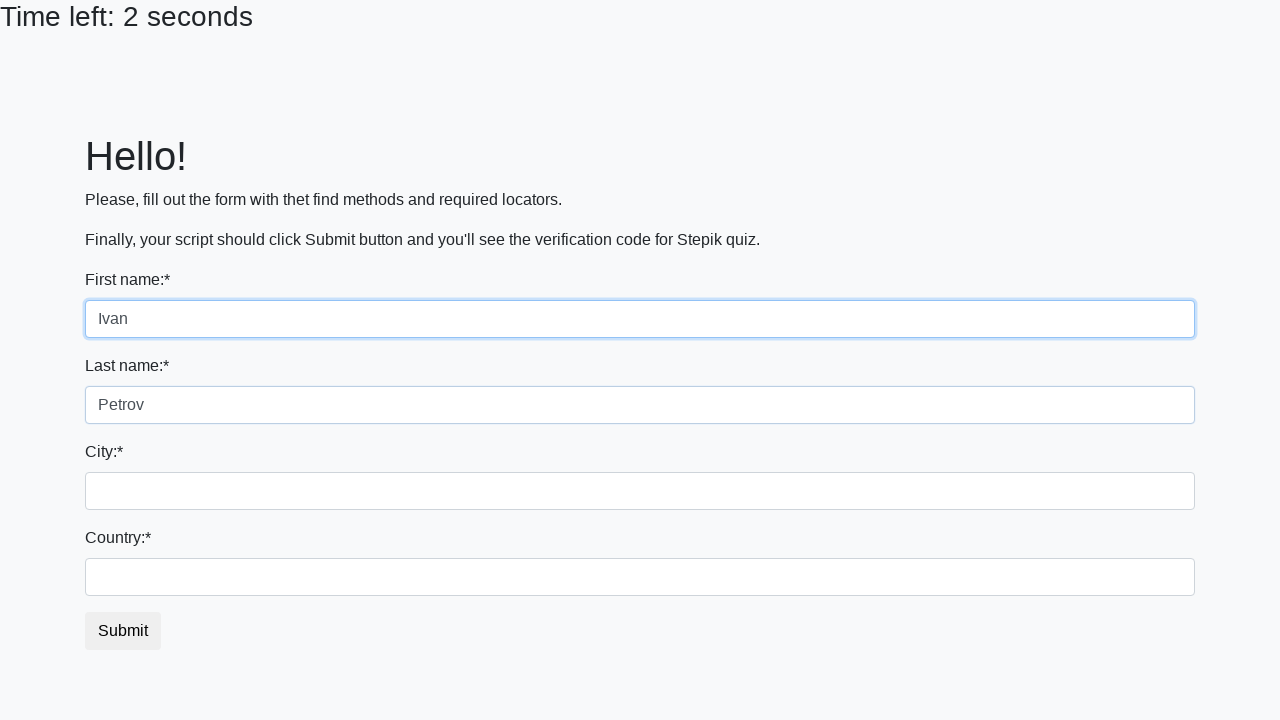

Filled city field with 'Smolensk' on .city
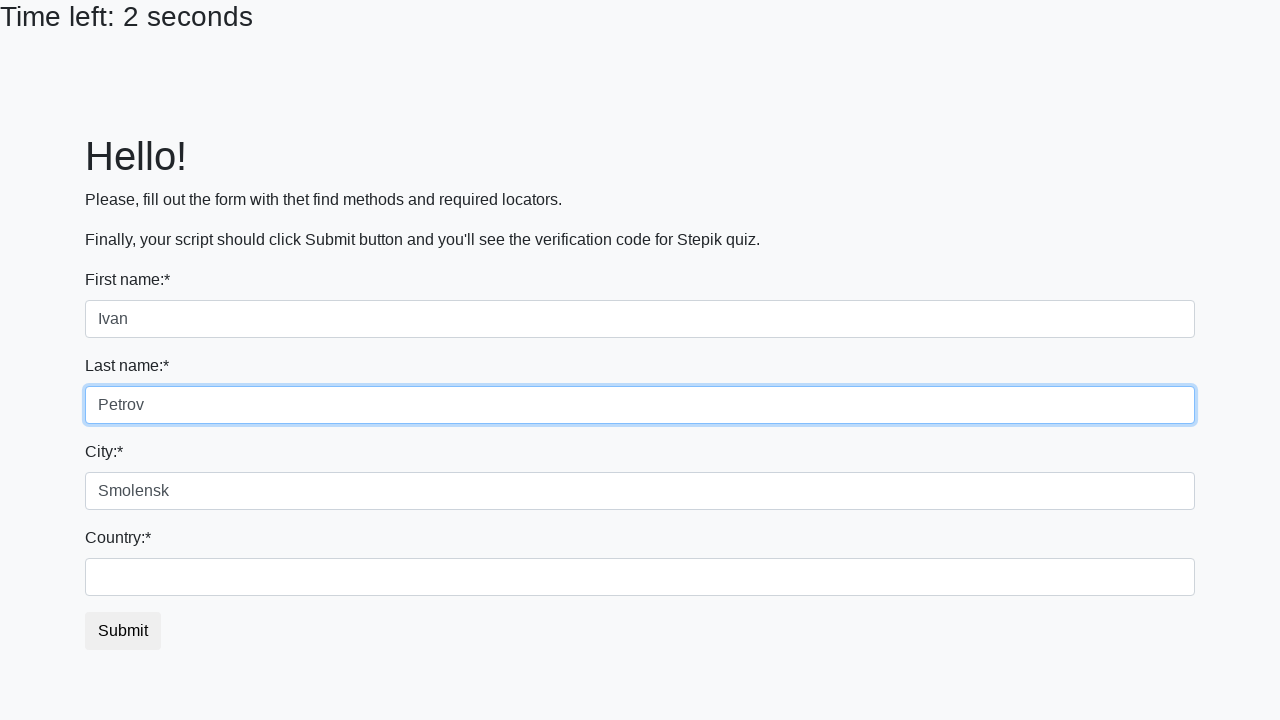

Filled country field with 'Russia' on #country
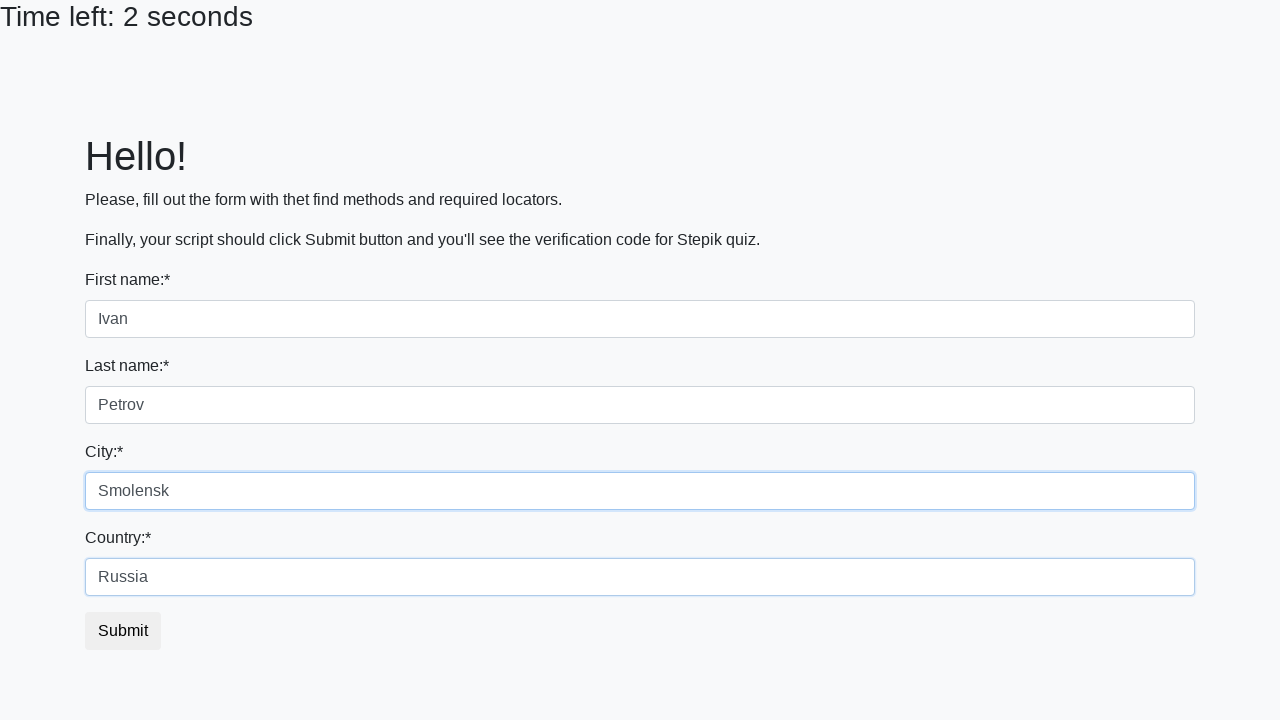

Clicked submit button to submit the form at (123, 631) on button.btn
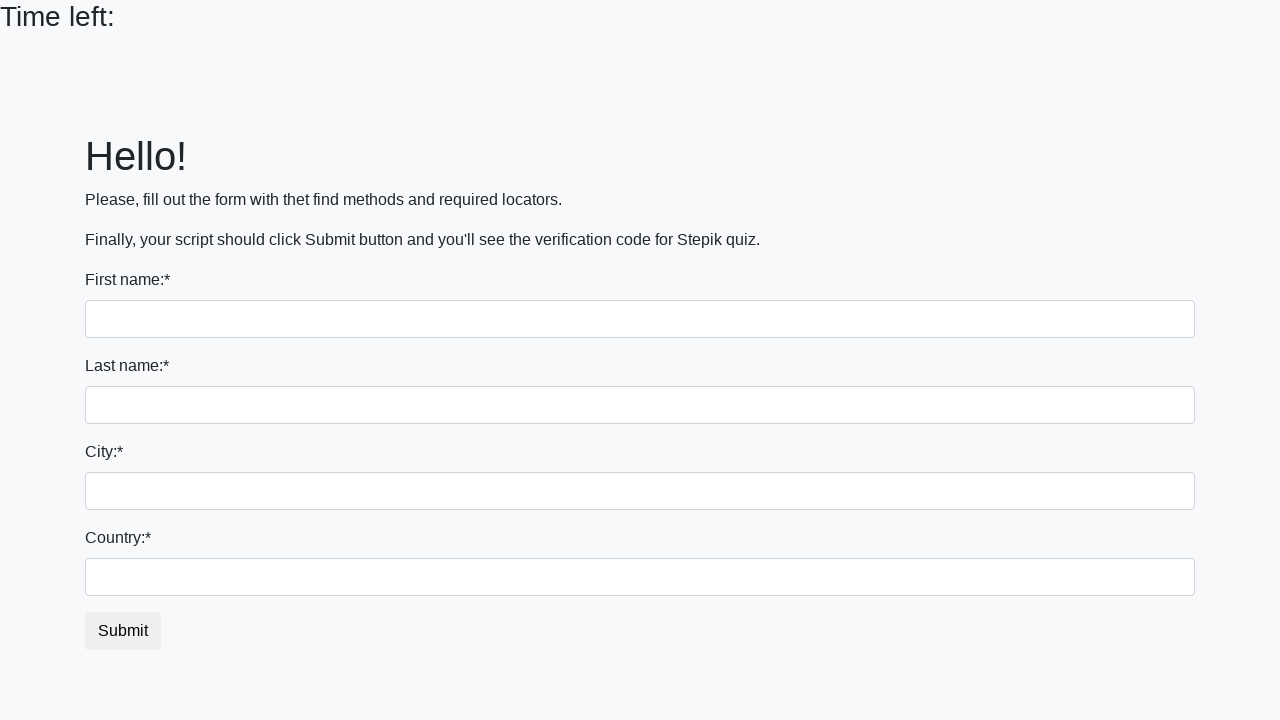

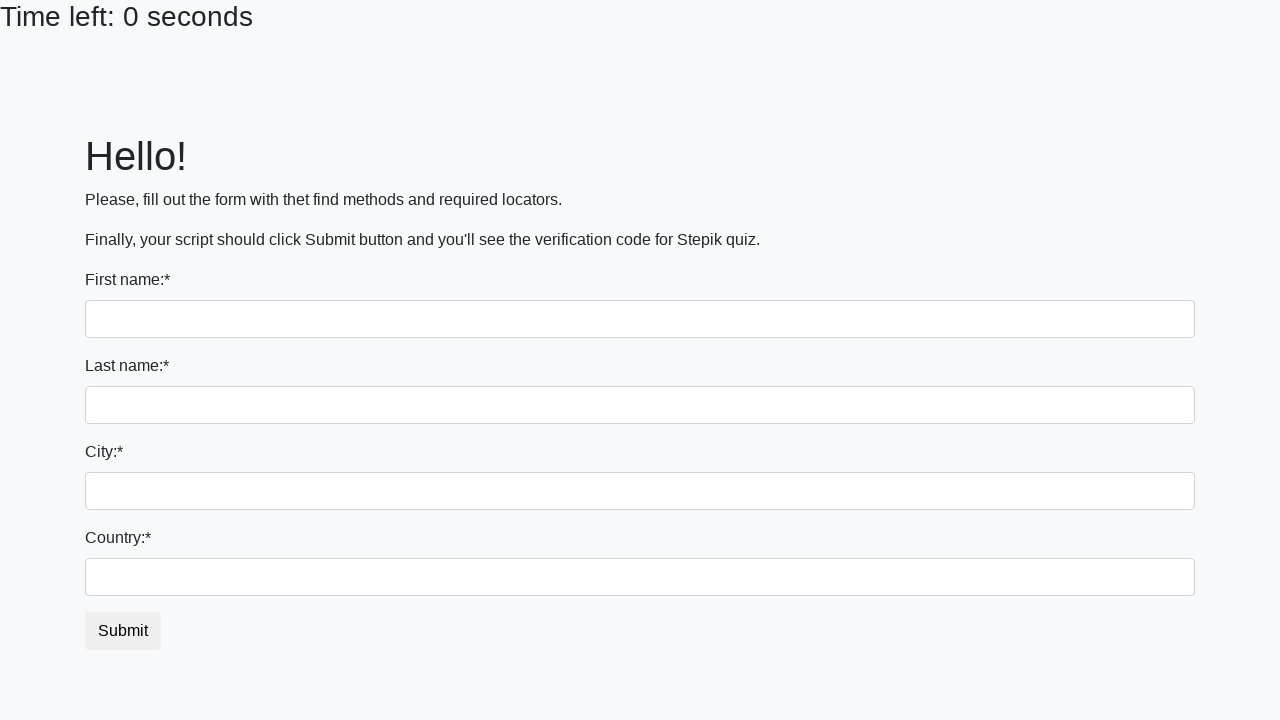